Navigates to a Certified Ethical Hacker quiz page and clicks through multiple quiz questions by selecting answers

Starting URL: https://www.contradefensa.com/certified-ethical-hacker/

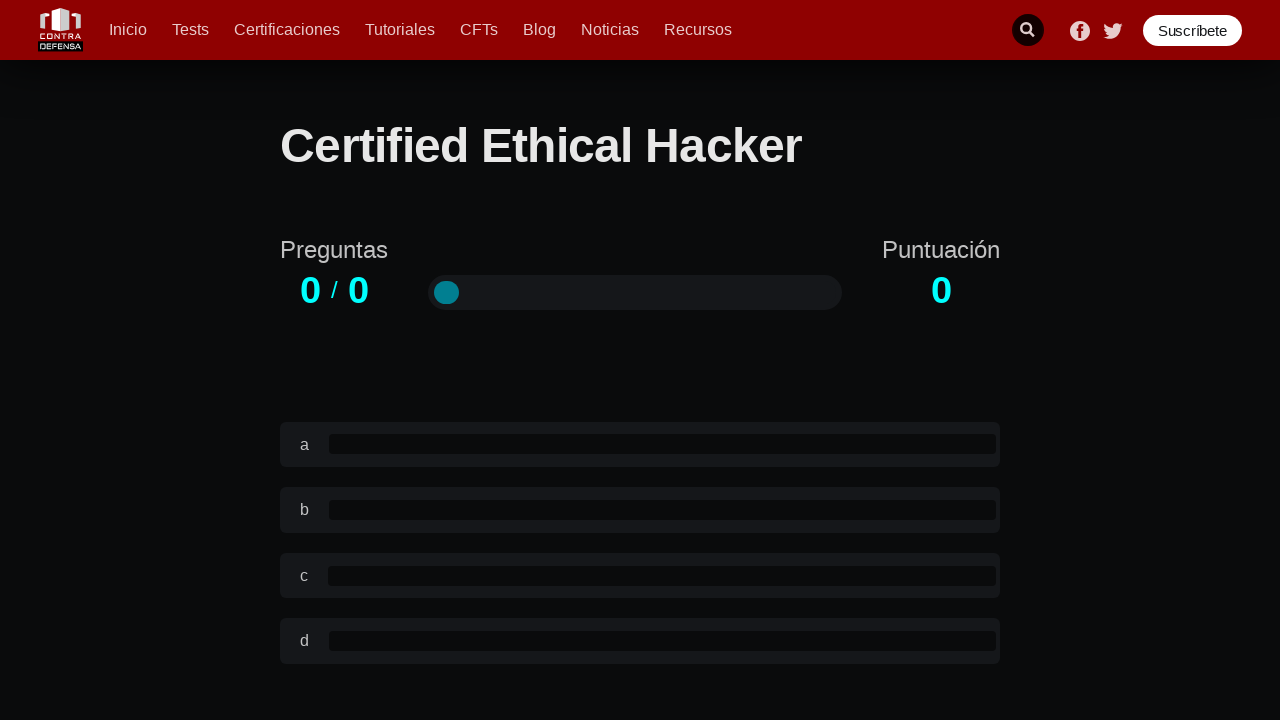

Waited for page to reach networkidle state
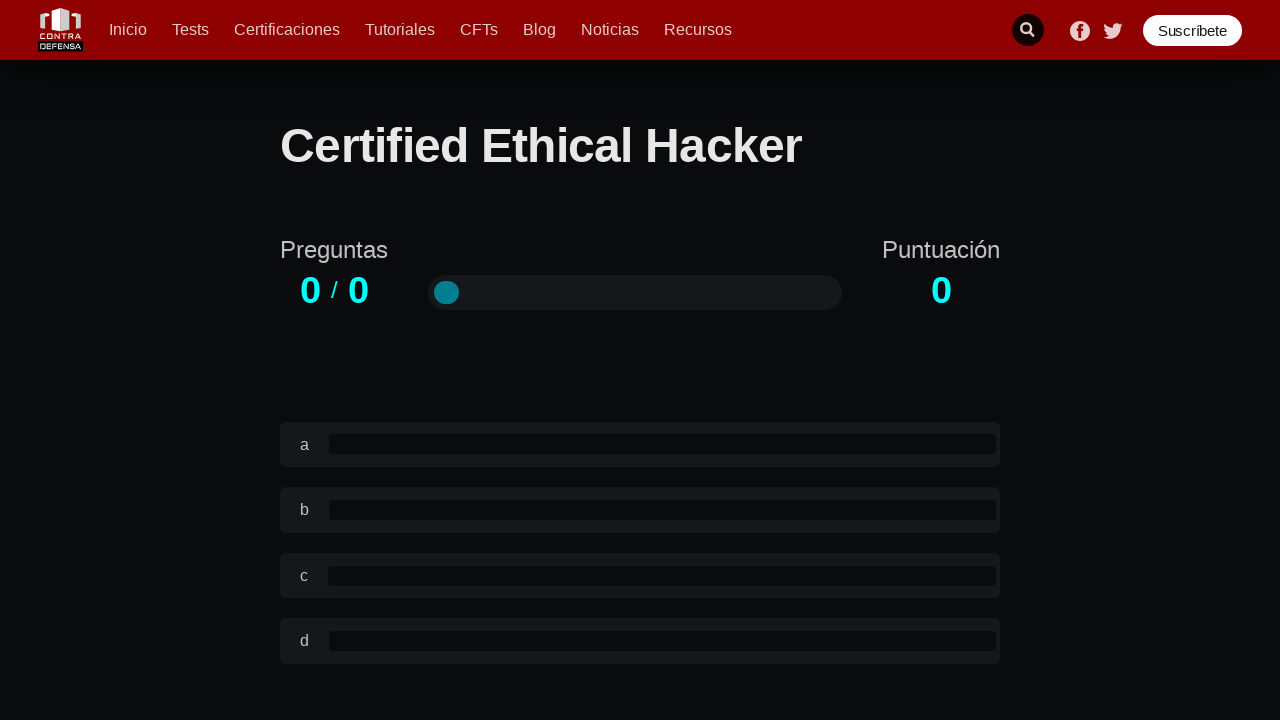

Answer option selector is visible
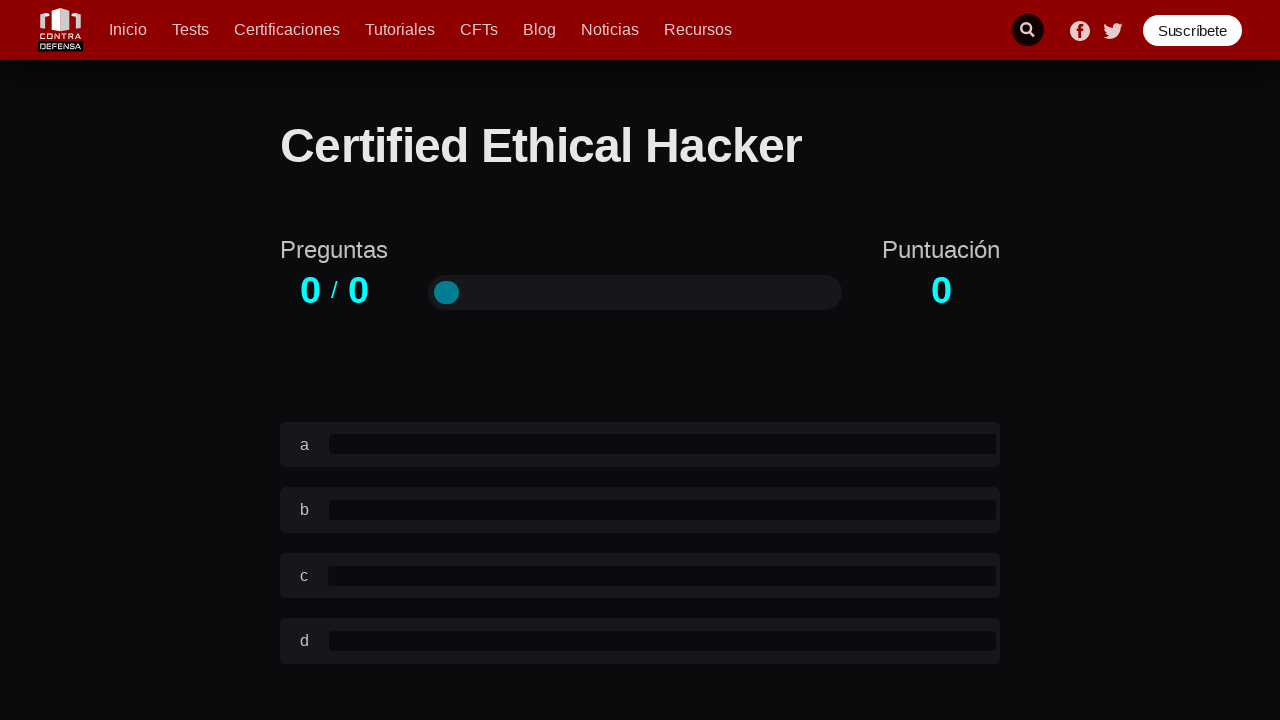

Clicked on answer option at (662, 444) on .answer-text
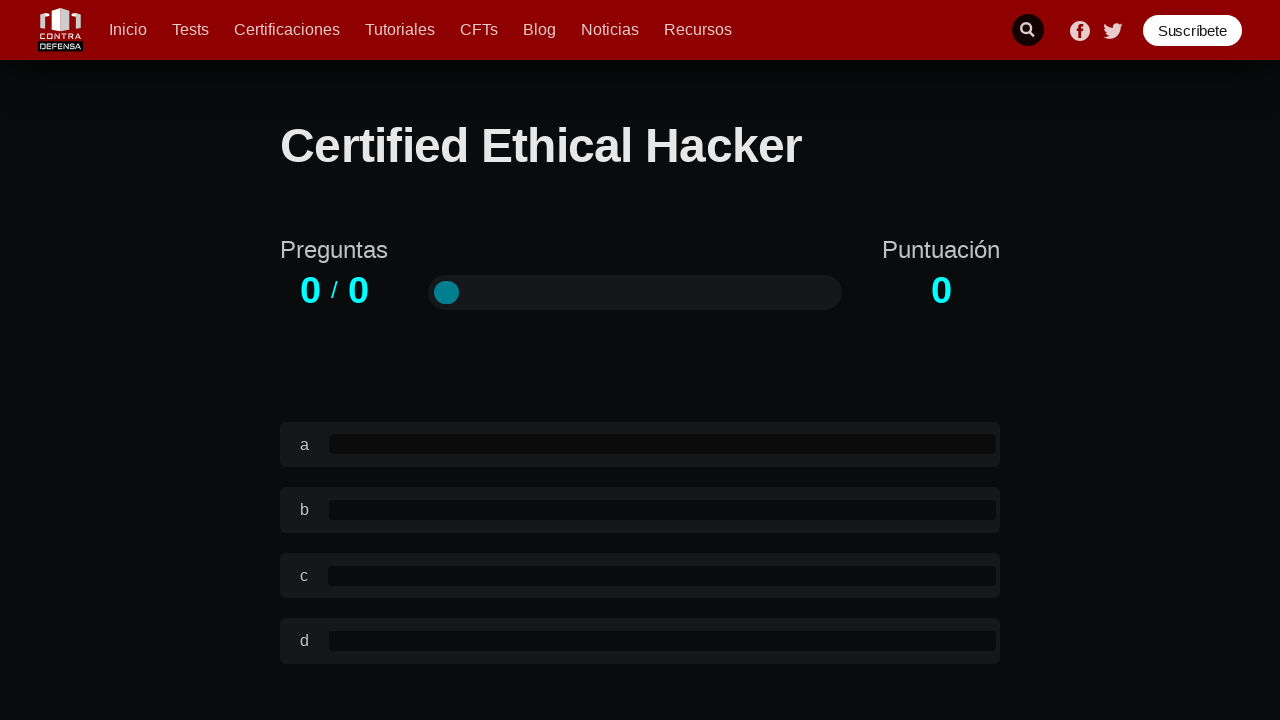

Next question loaded
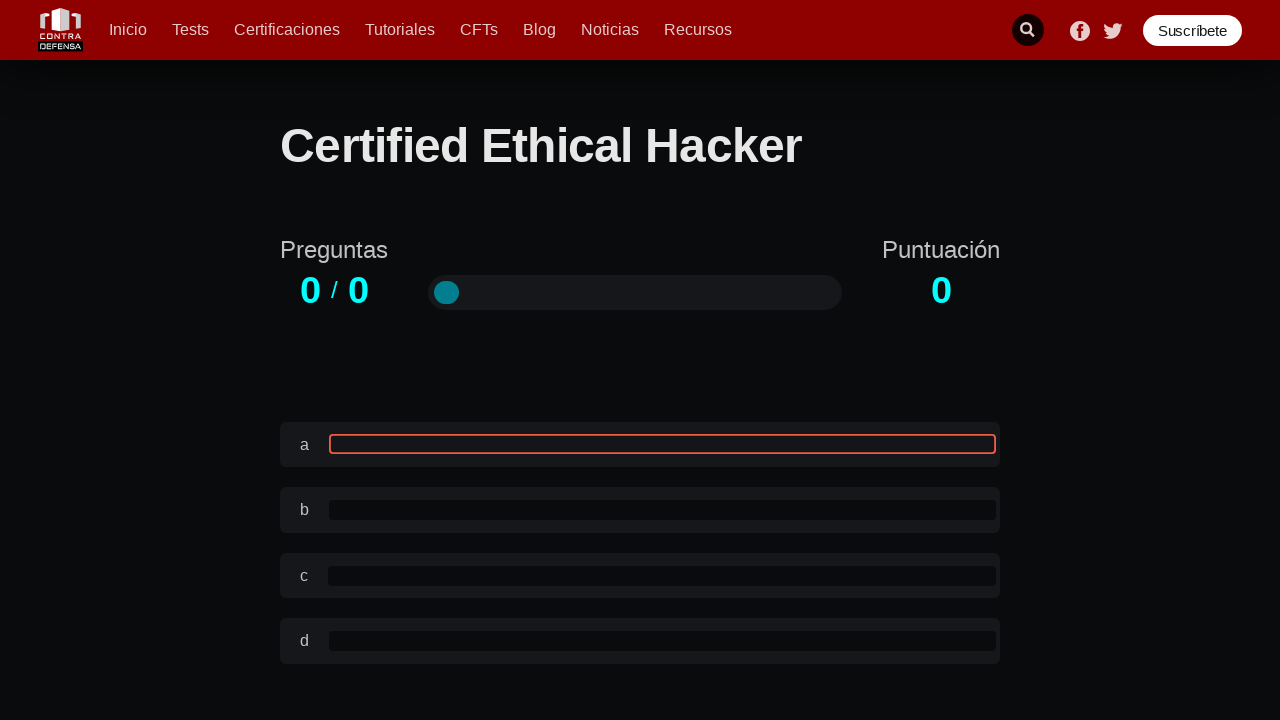

Answer option selector is visible
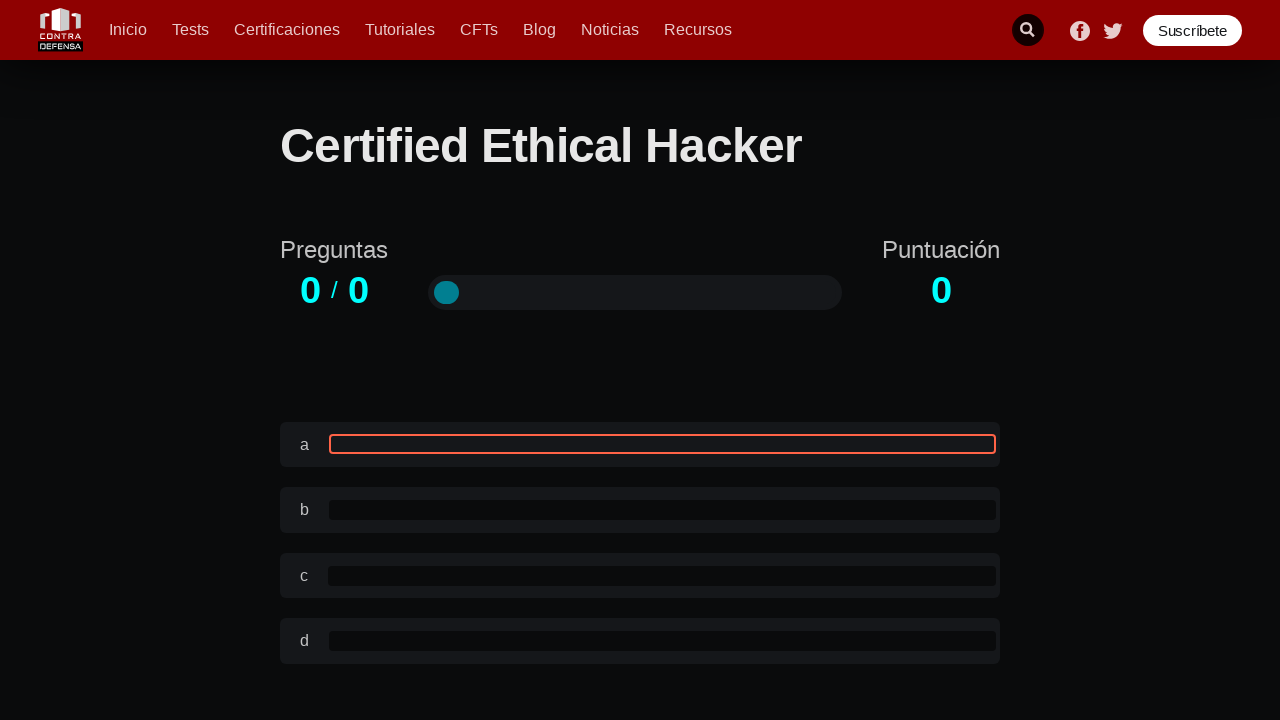

Clicked on answer option at (662, 444) on .answer-text
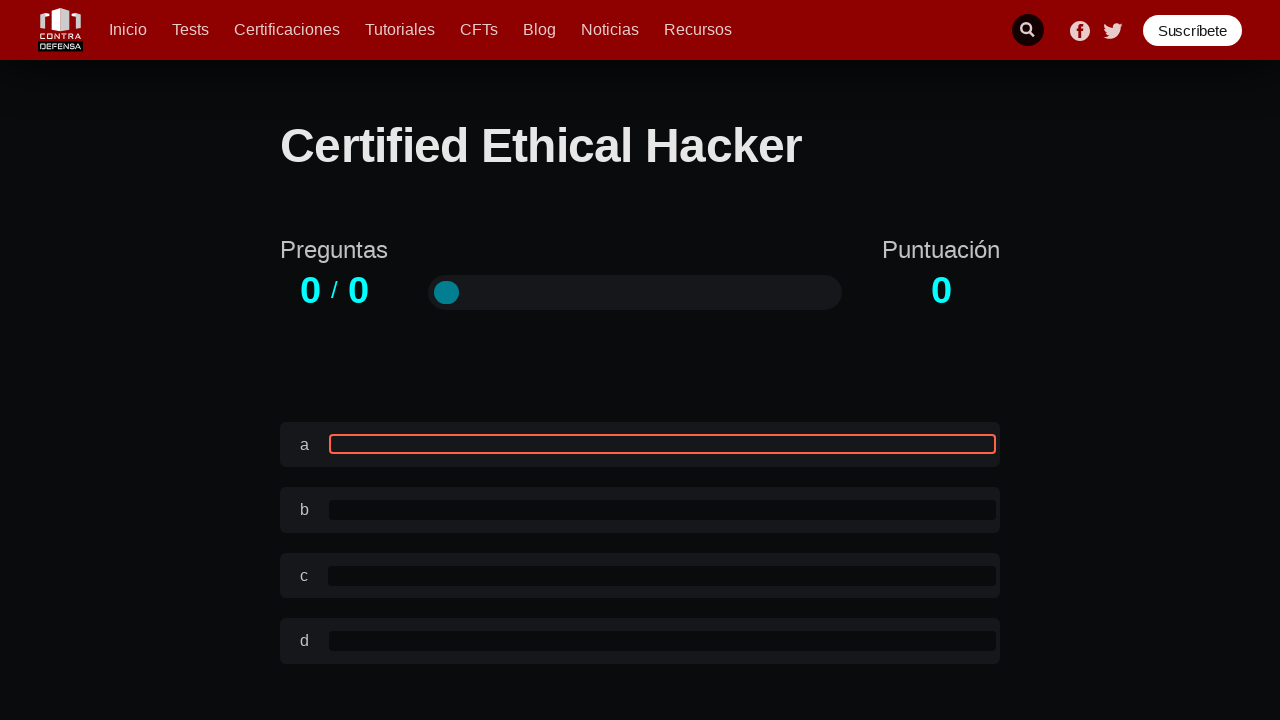

Next question loaded
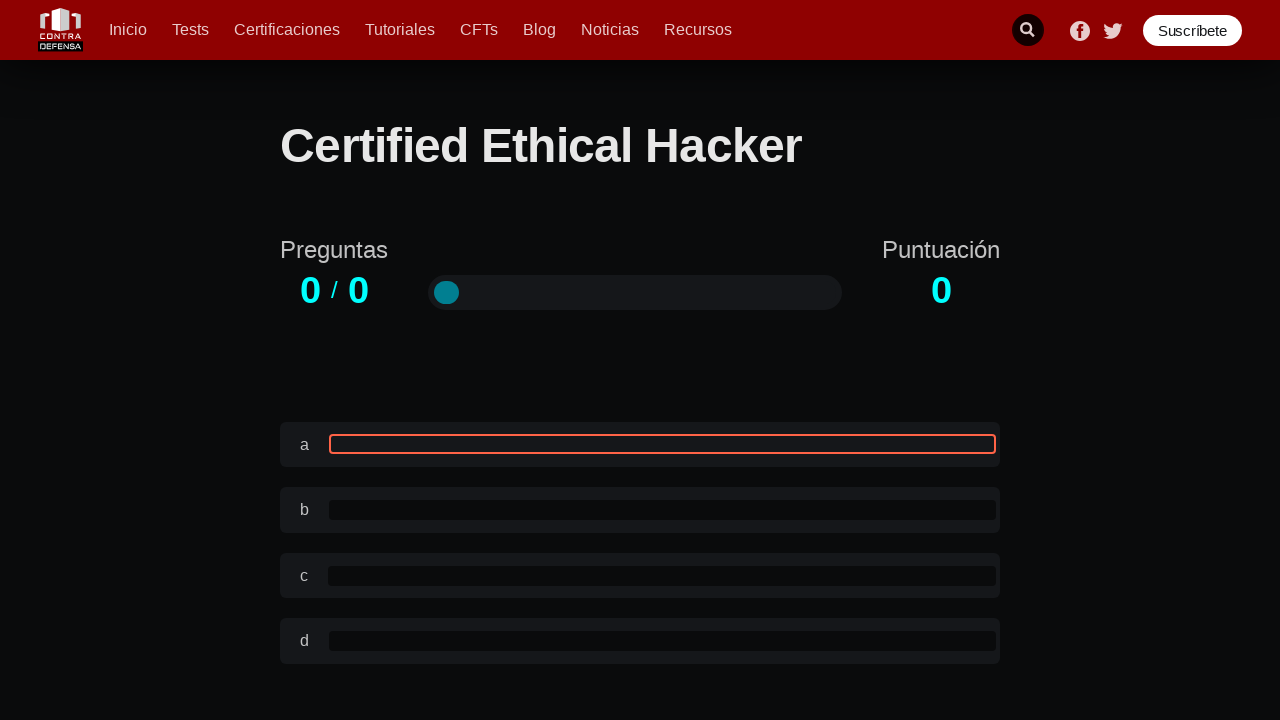

Answer option selector is visible
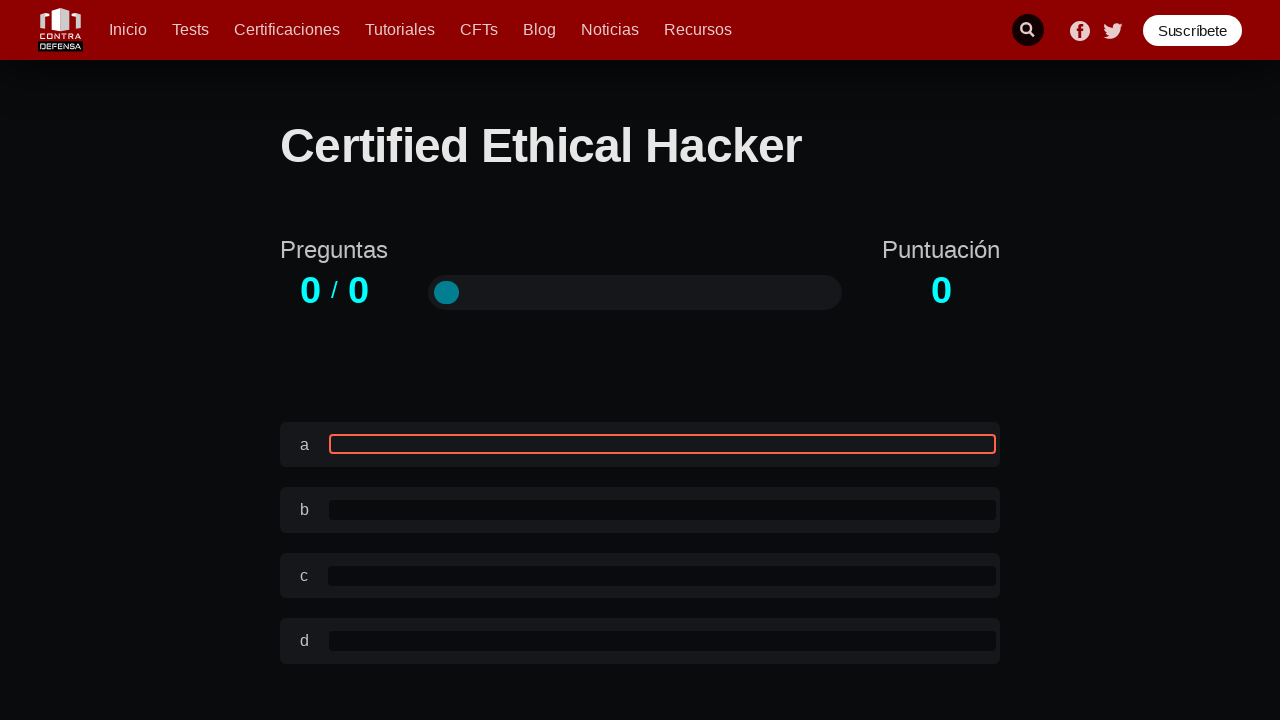

Clicked on answer option at (662, 444) on .answer-text
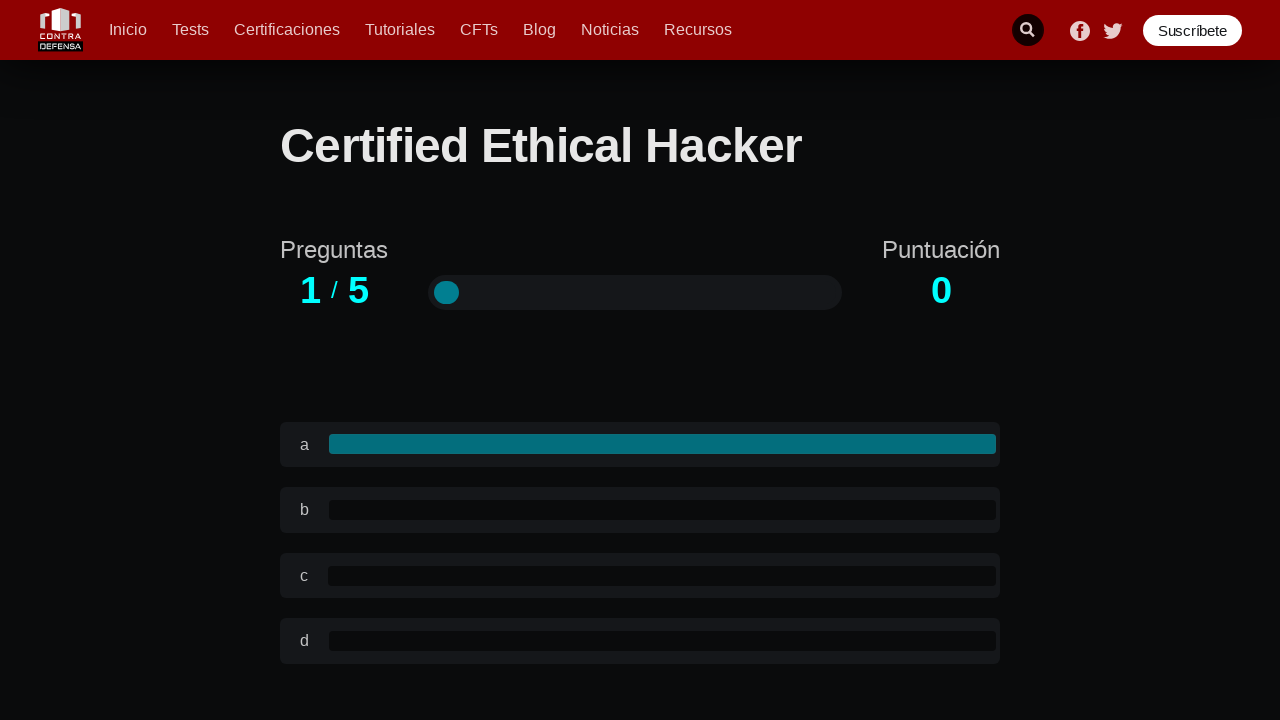

Next question loaded
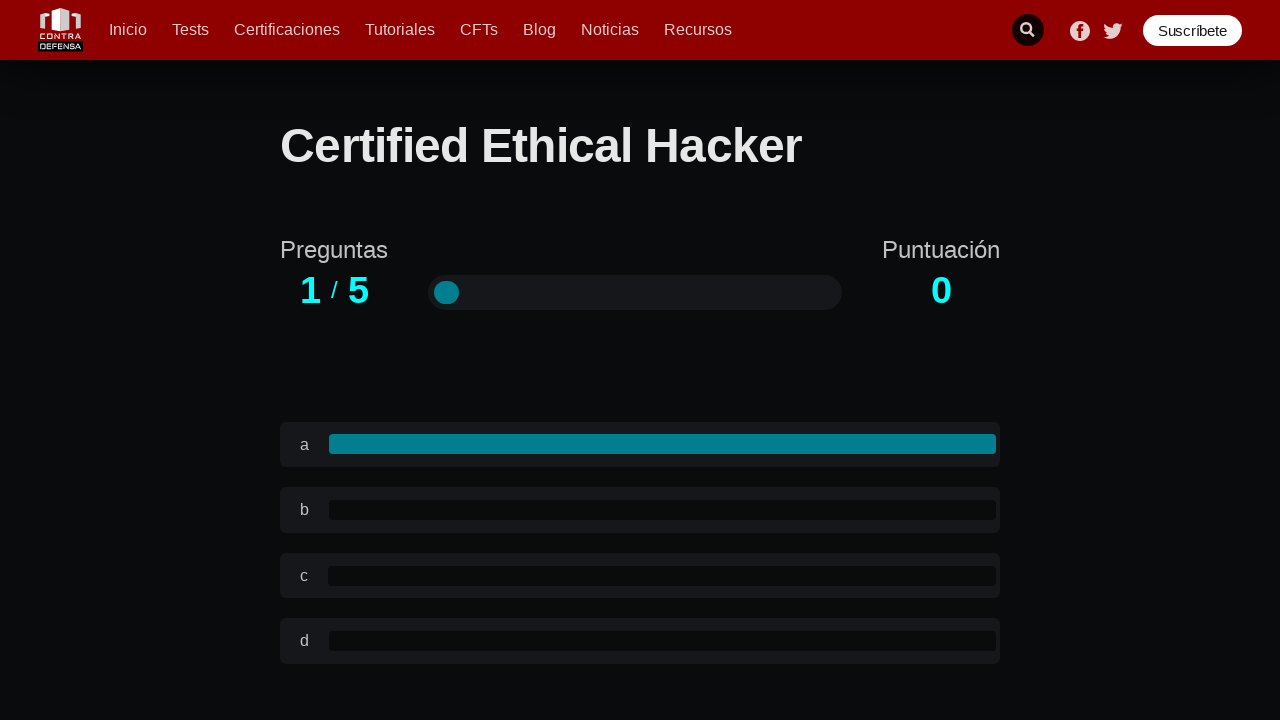

Answer option selector is visible
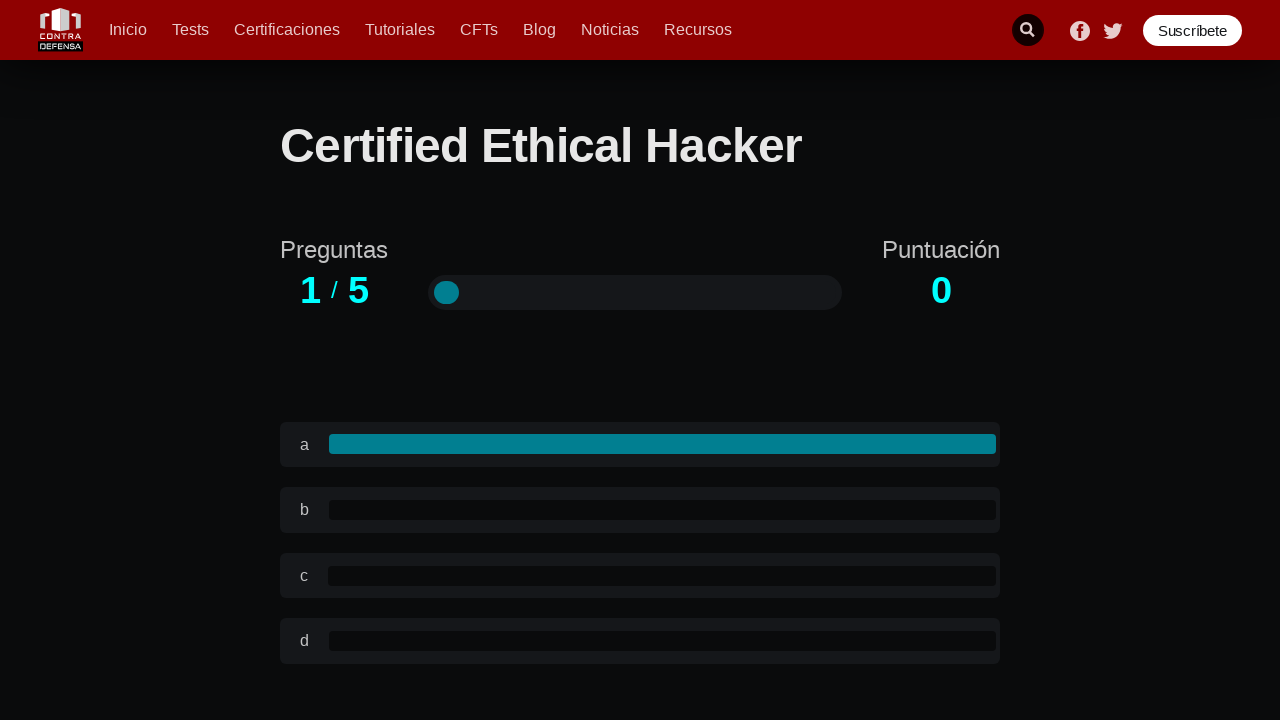

Clicked on answer option at (662, 444) on .answer-text
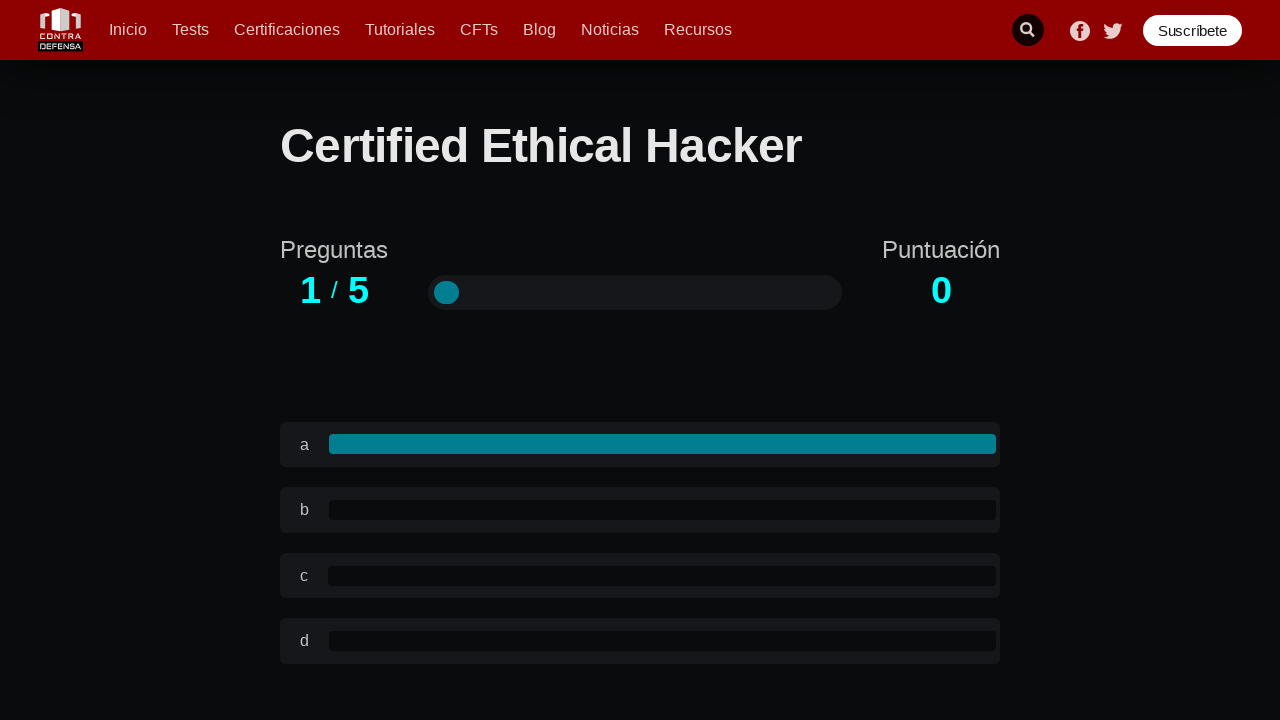

Next question loaded
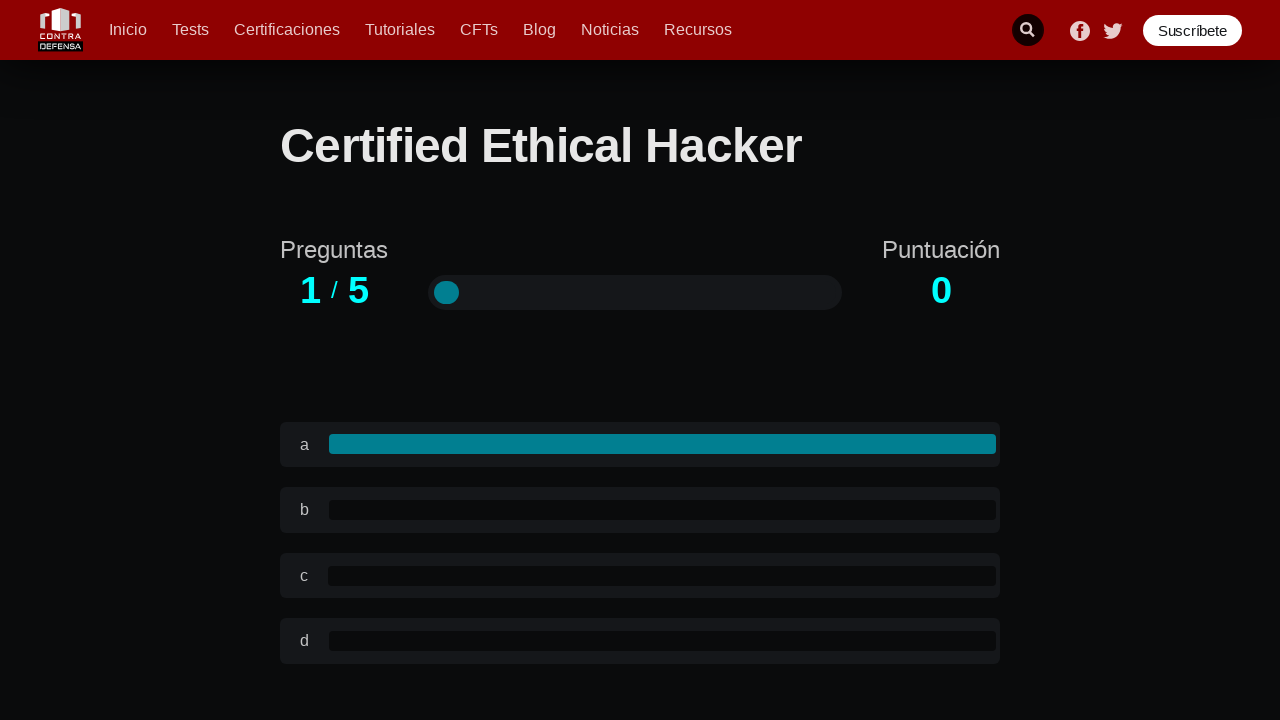

Answer option selector is visible
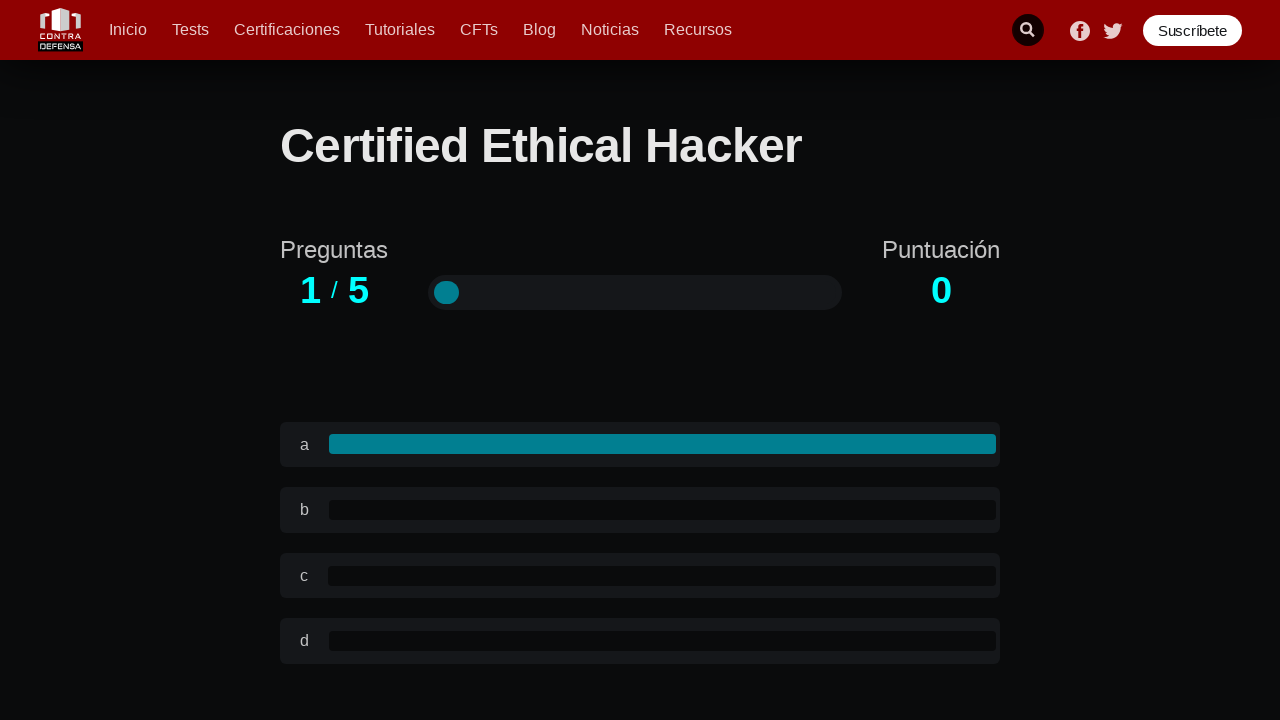

Clicked on answer option at (662, 444) on .answer-text
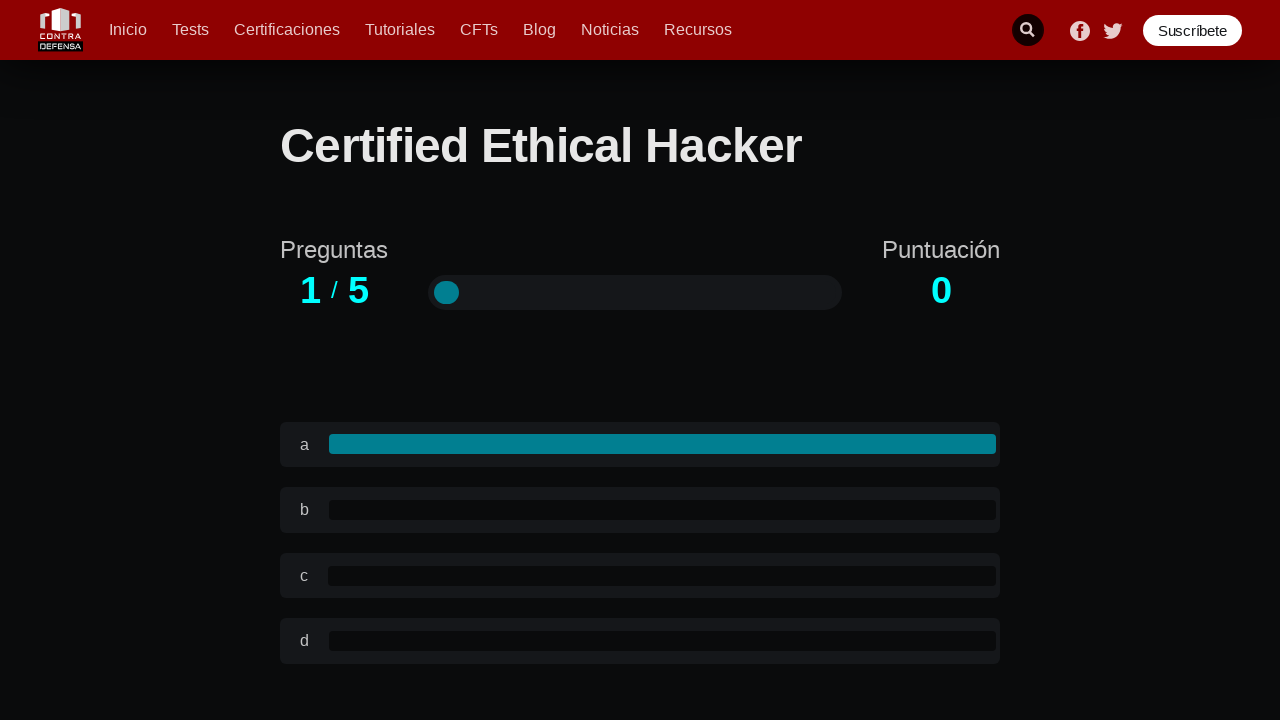

Next question loaded
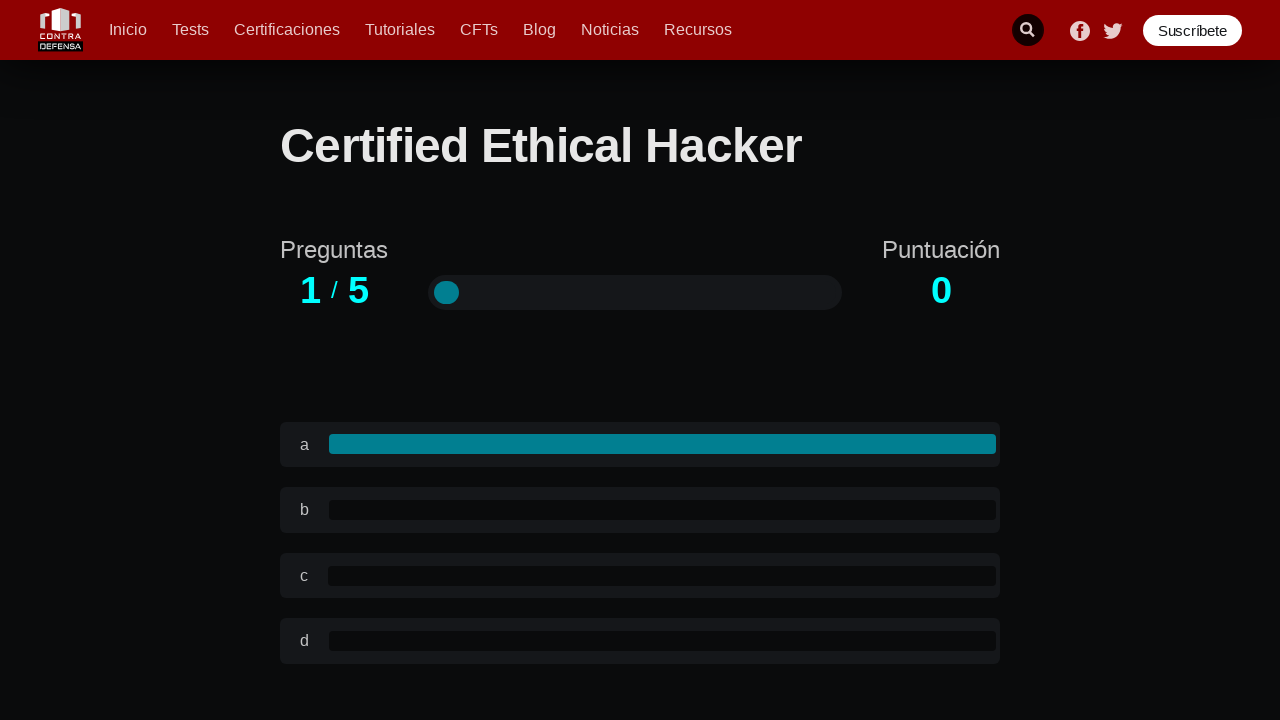

Answer option selector is visible
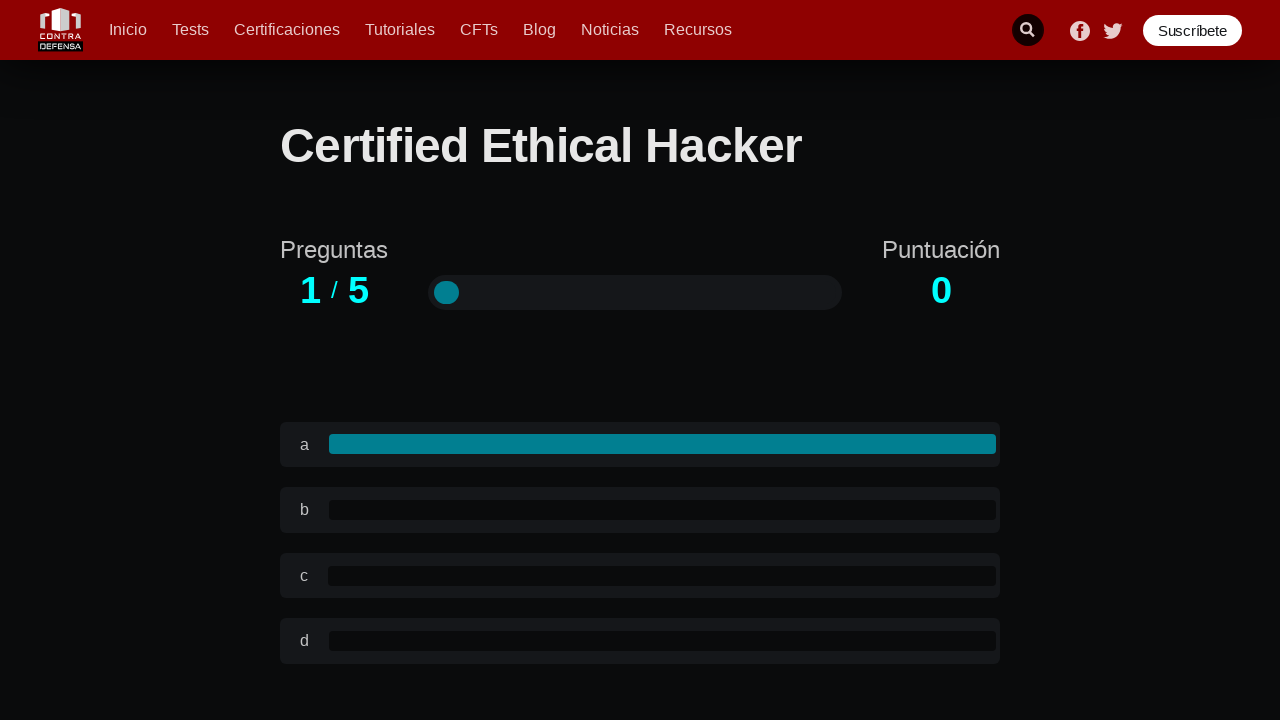

Clicked on answer option at (662, 444) on .answer-text
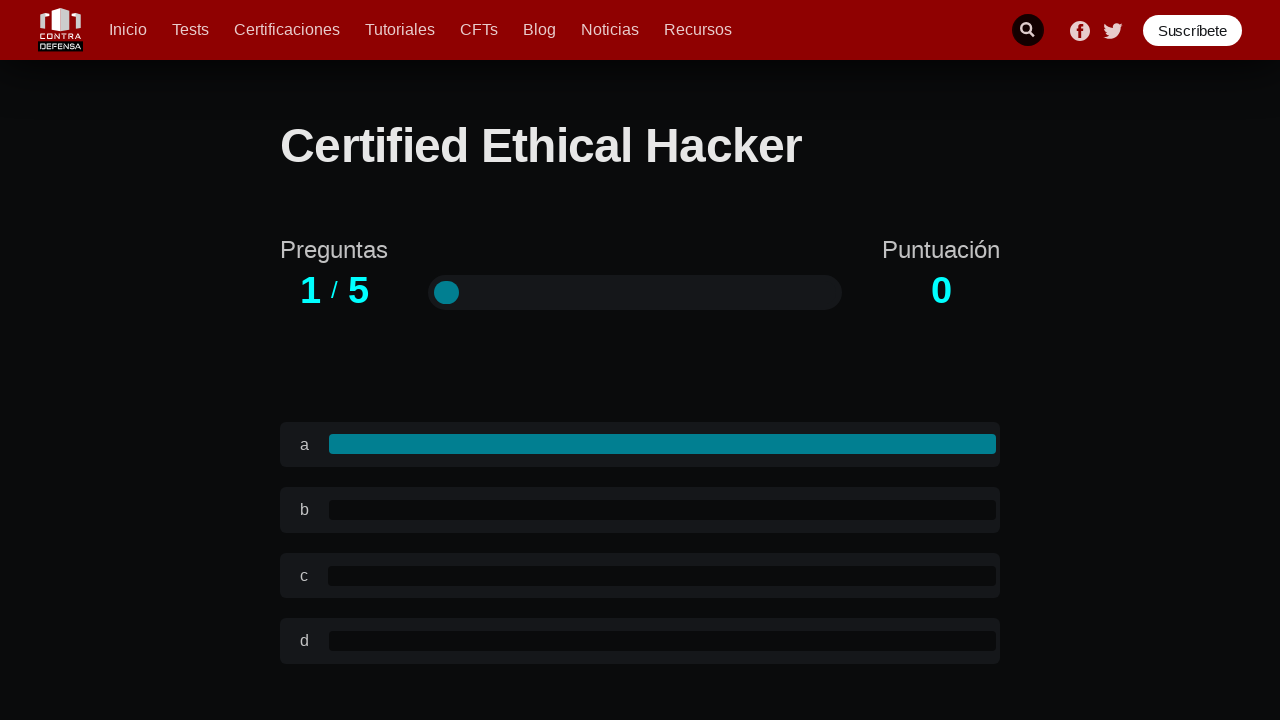

Next question loaded
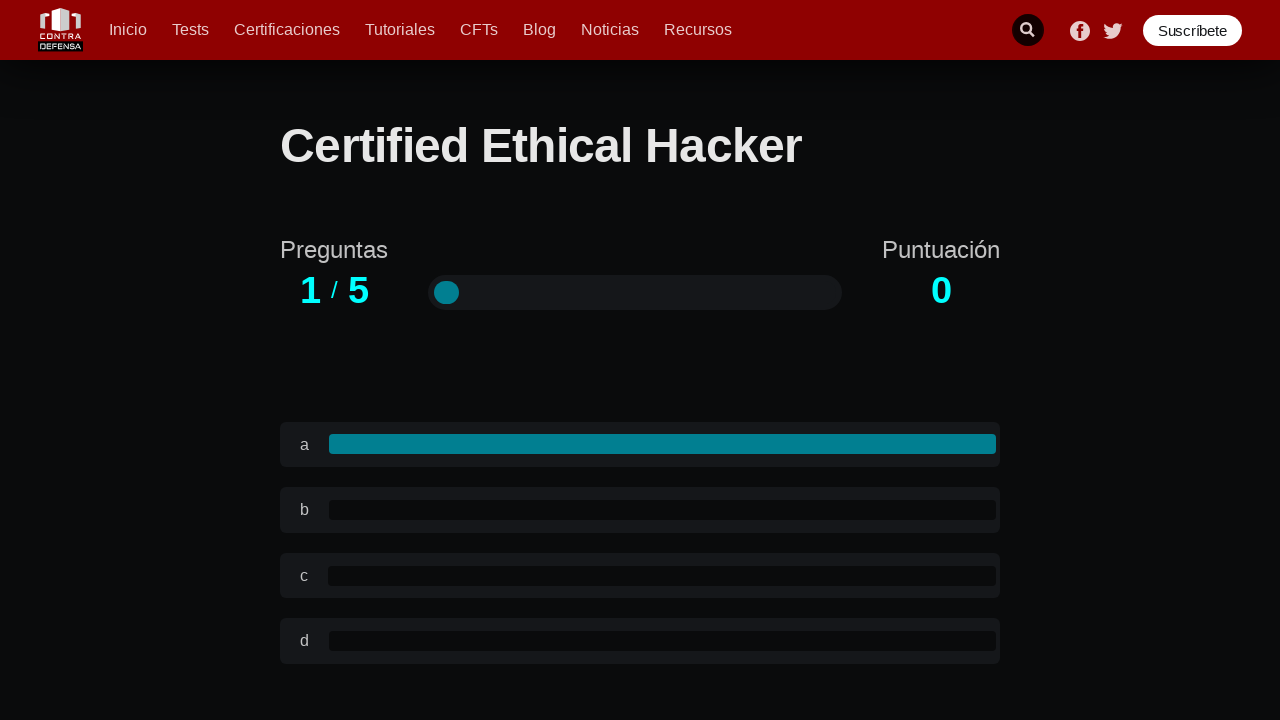

Answer option selector is visible
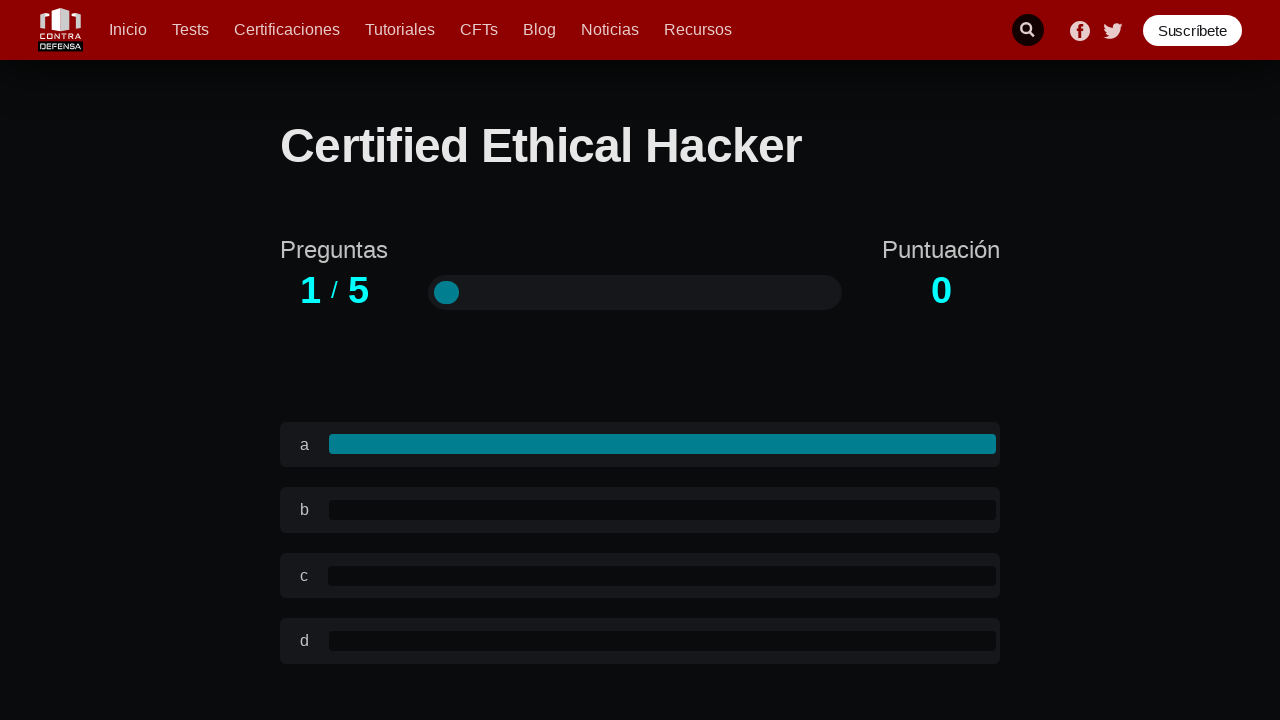

Clicked on answer option at (662, 444) on .answer-text
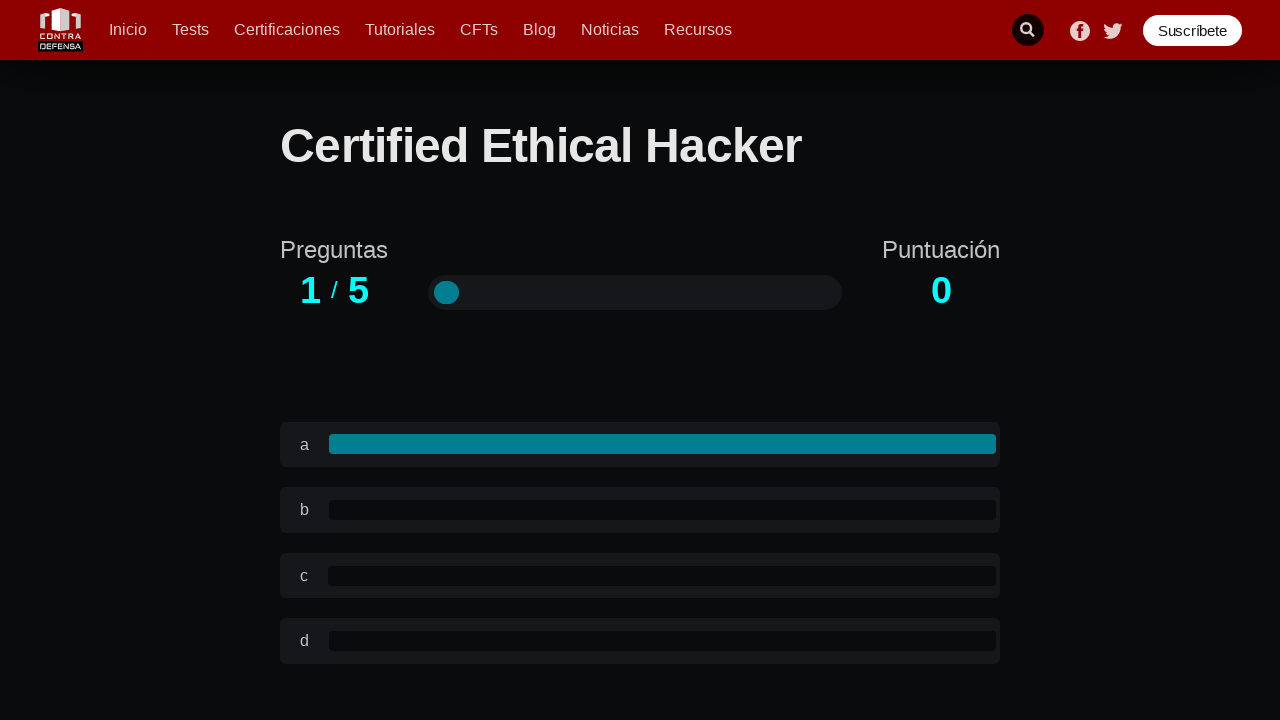

Next question loaded
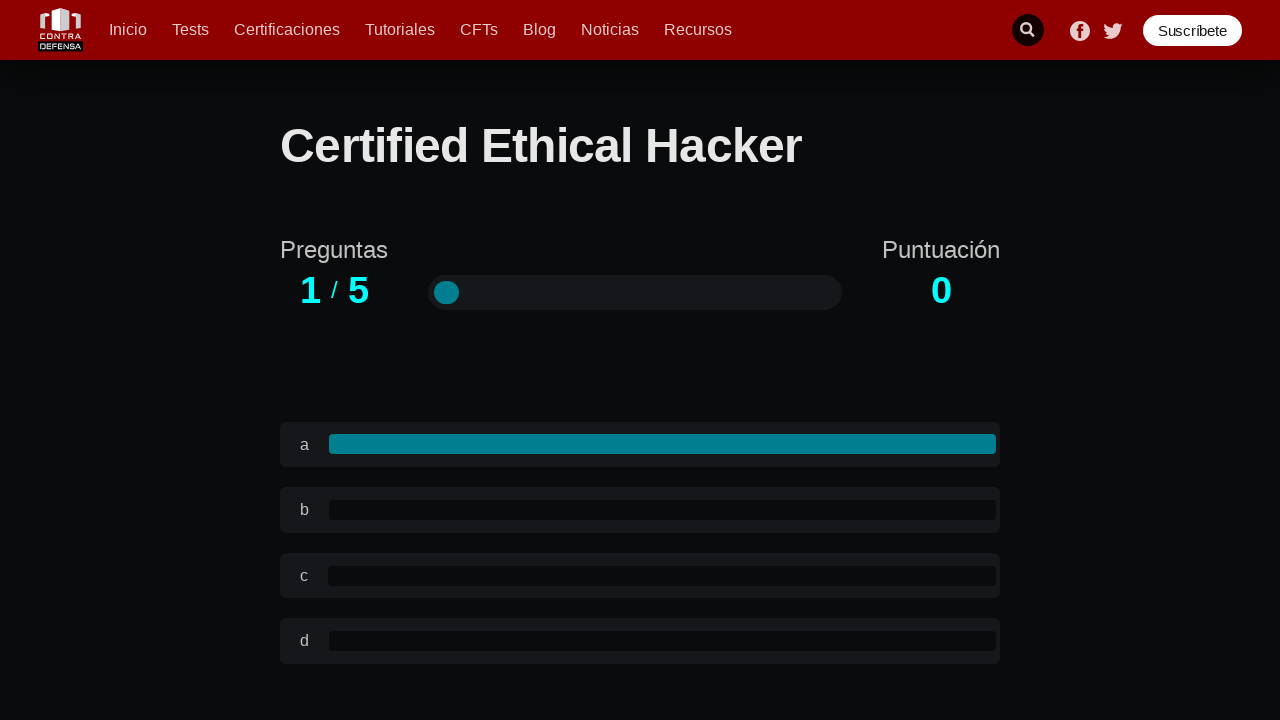

Answer option selector is visible
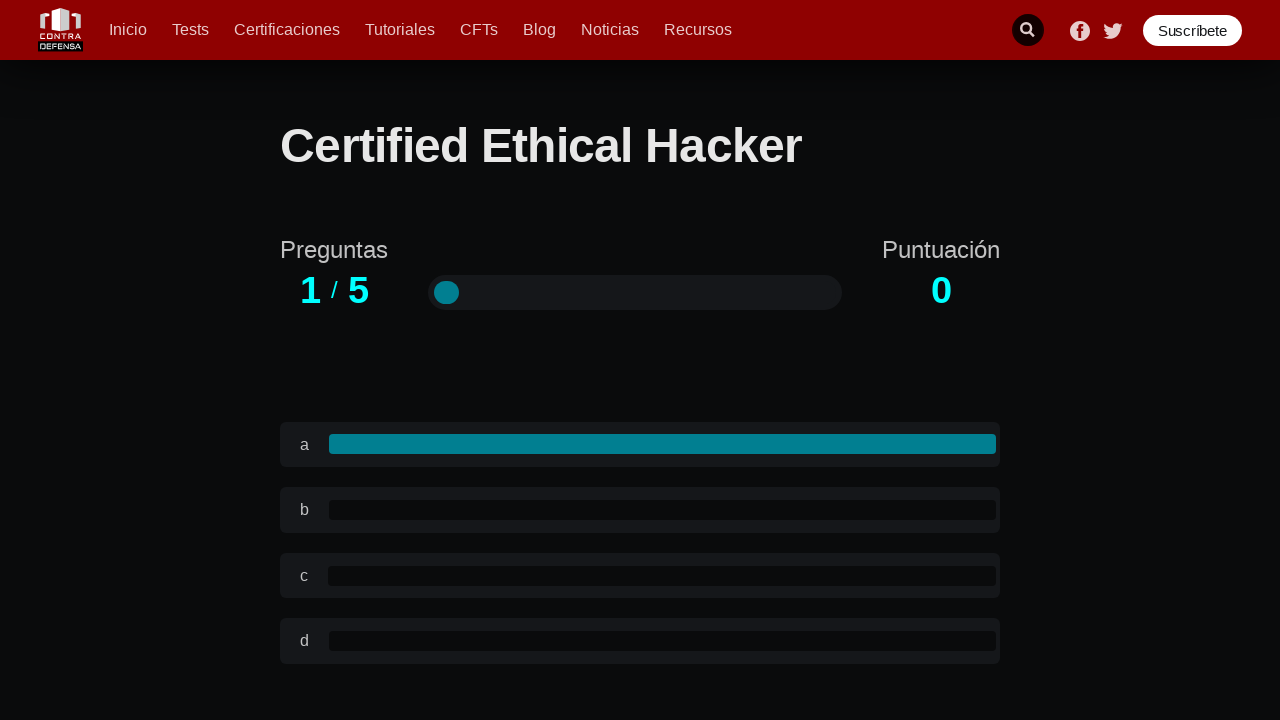

Clicked on answer option at (662, 444) on .answer-text
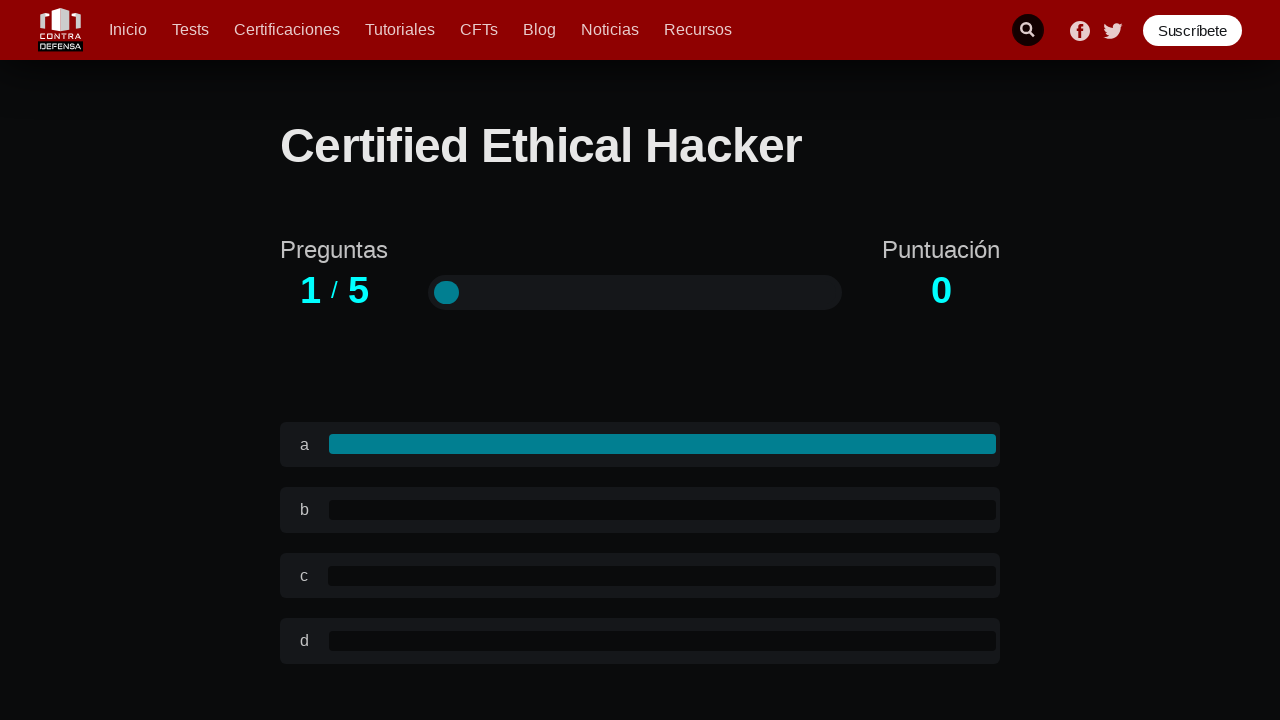

Next question loaded
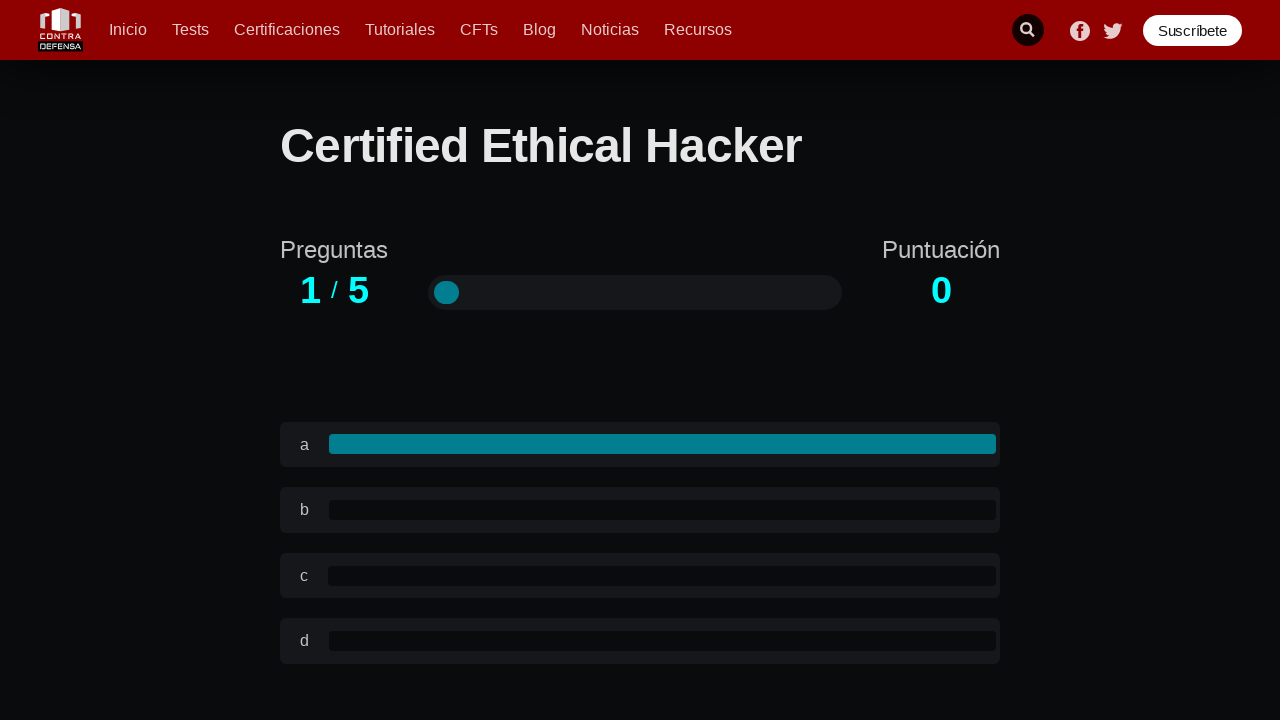

Answer option selector is visible
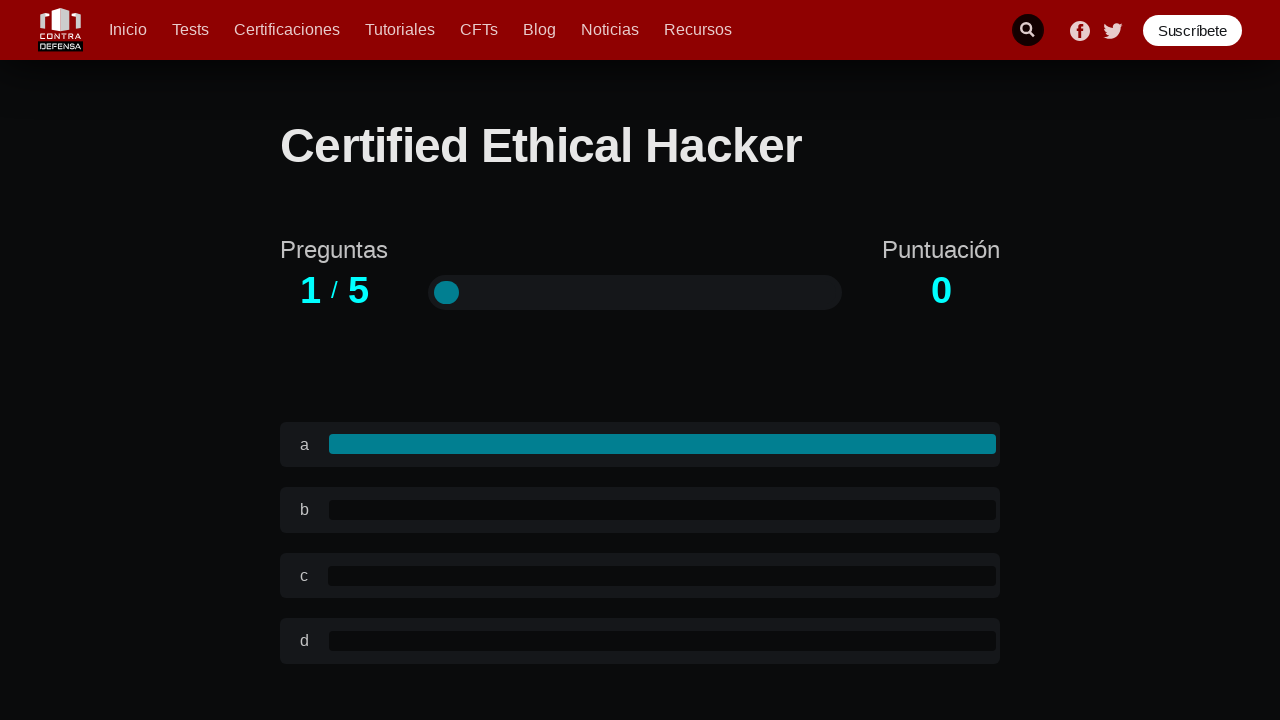

Clicked on answer option at (662, 444) on .answer-text
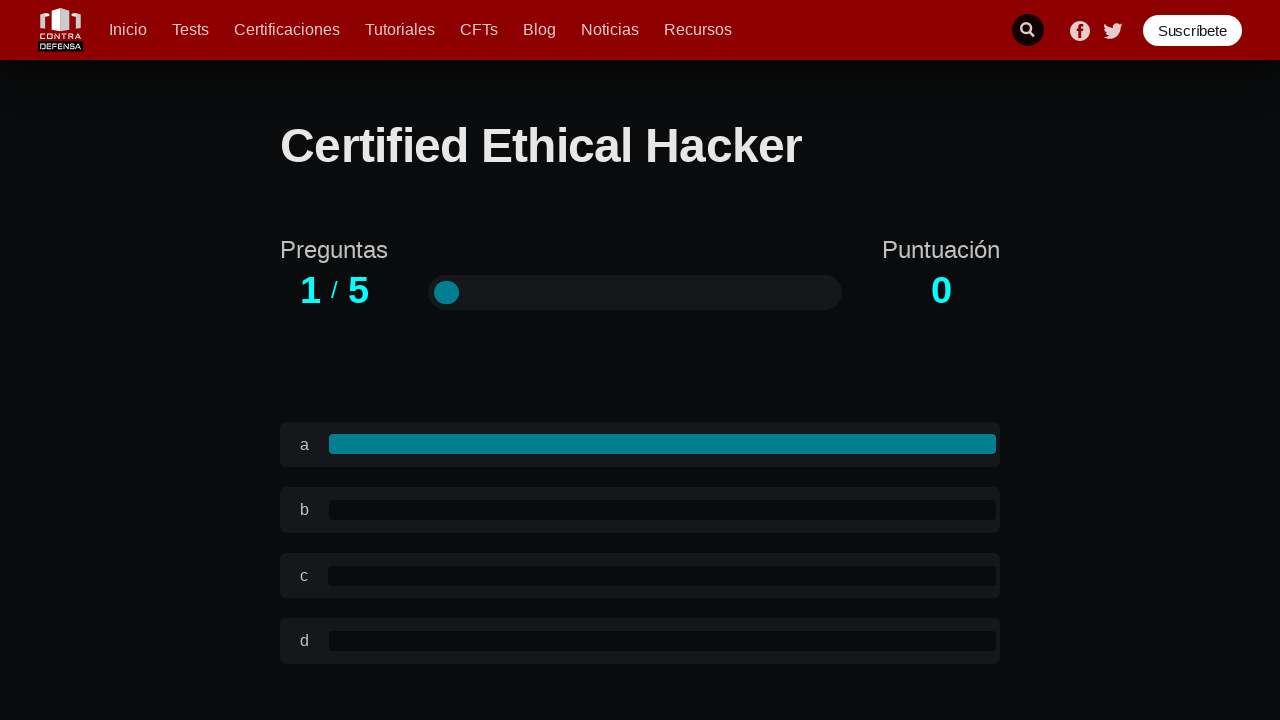

Next question loaded
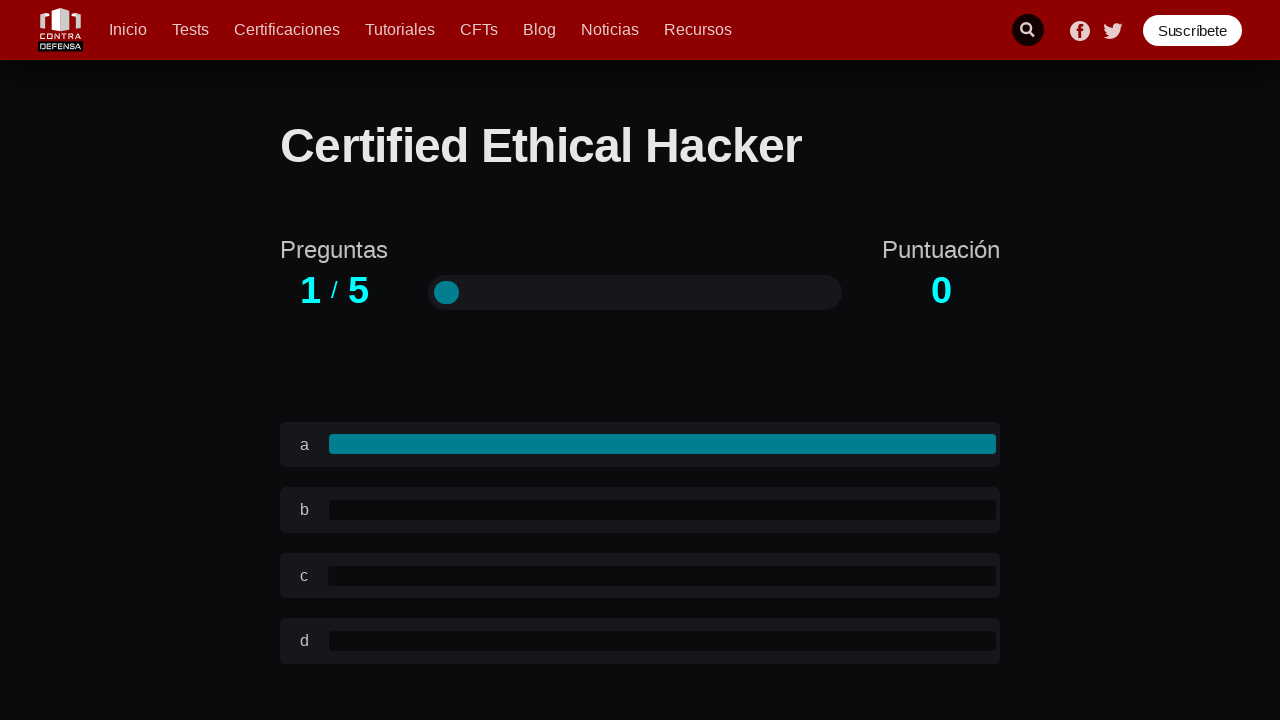

Answer option selector is visible
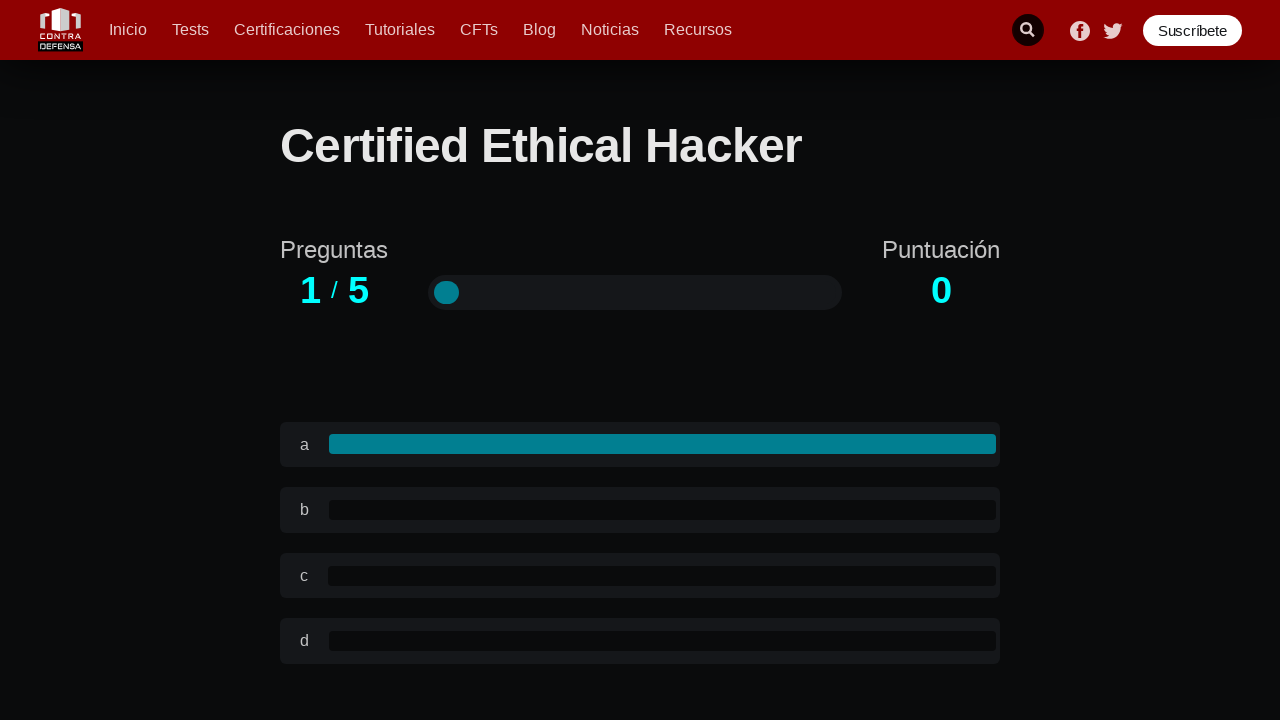

Clicked on answer option at (662, 444) on .answer-text
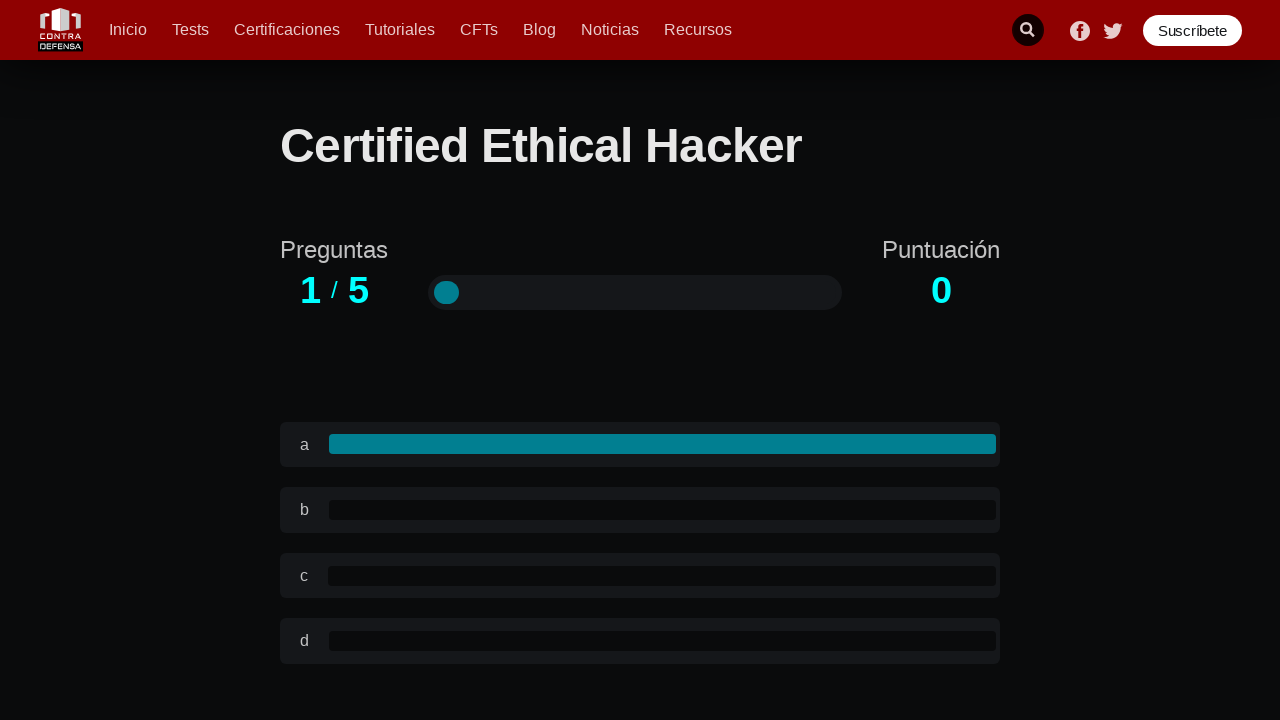

Next question loaded
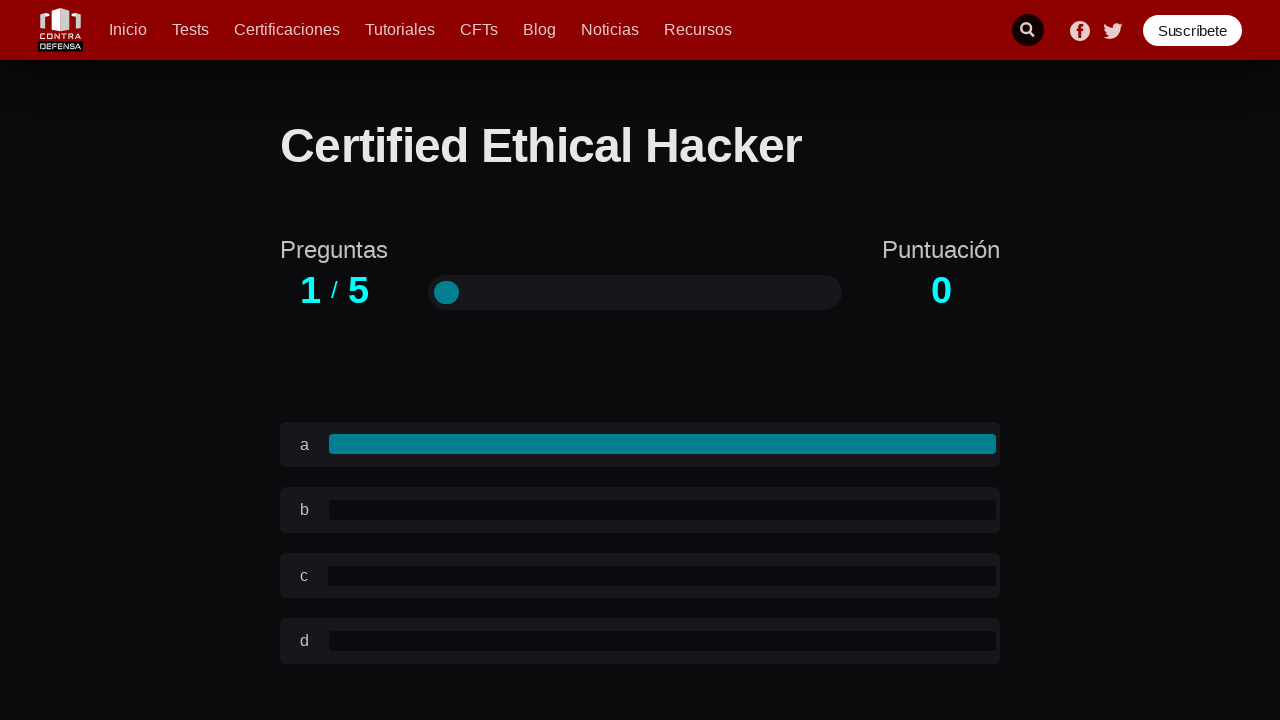

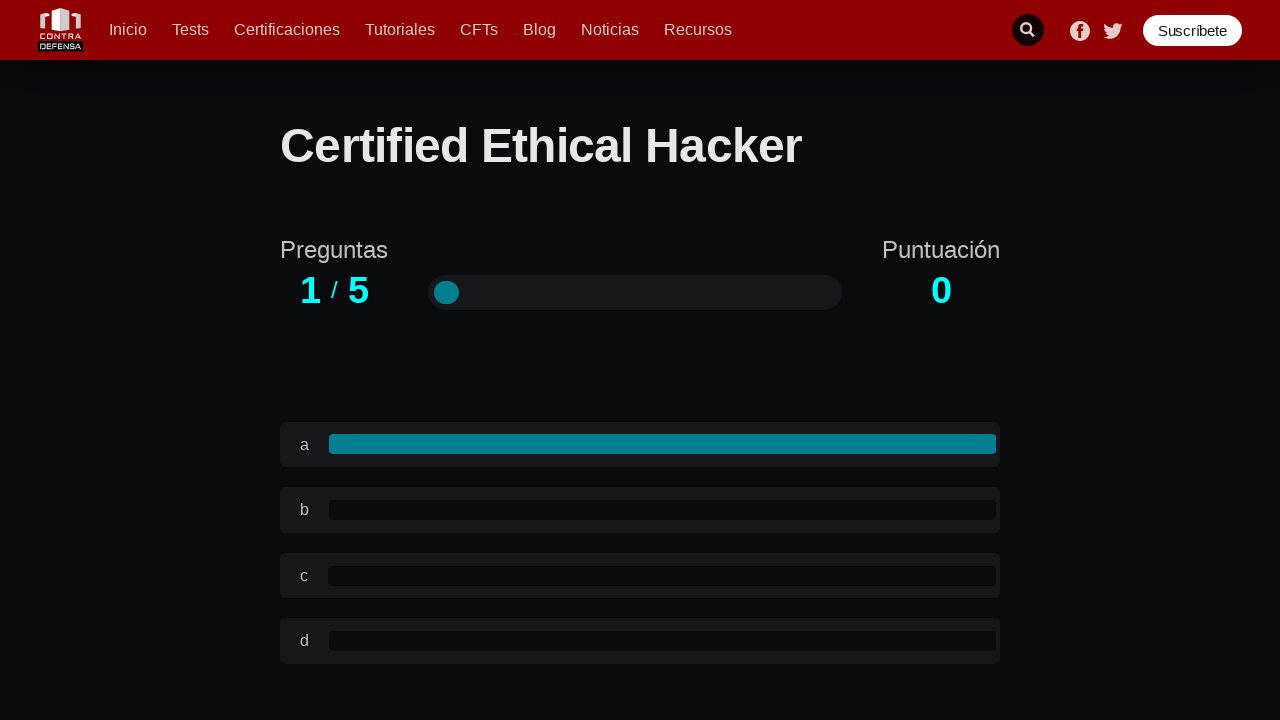